Tests West Elm's search functionality by searching for product SKUs and validating that the correct product page loads with an image

Starting URL: https://www.westelm.com

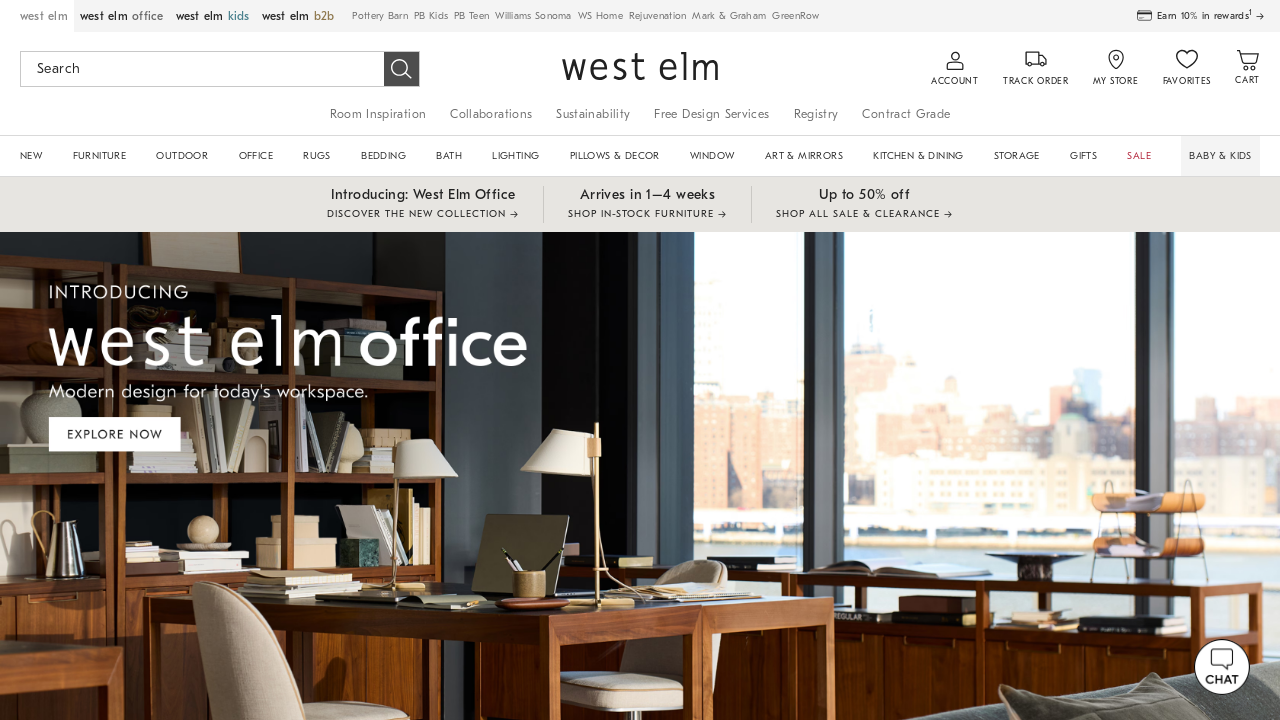

Filled search field with SKU '2613243' on #search-field
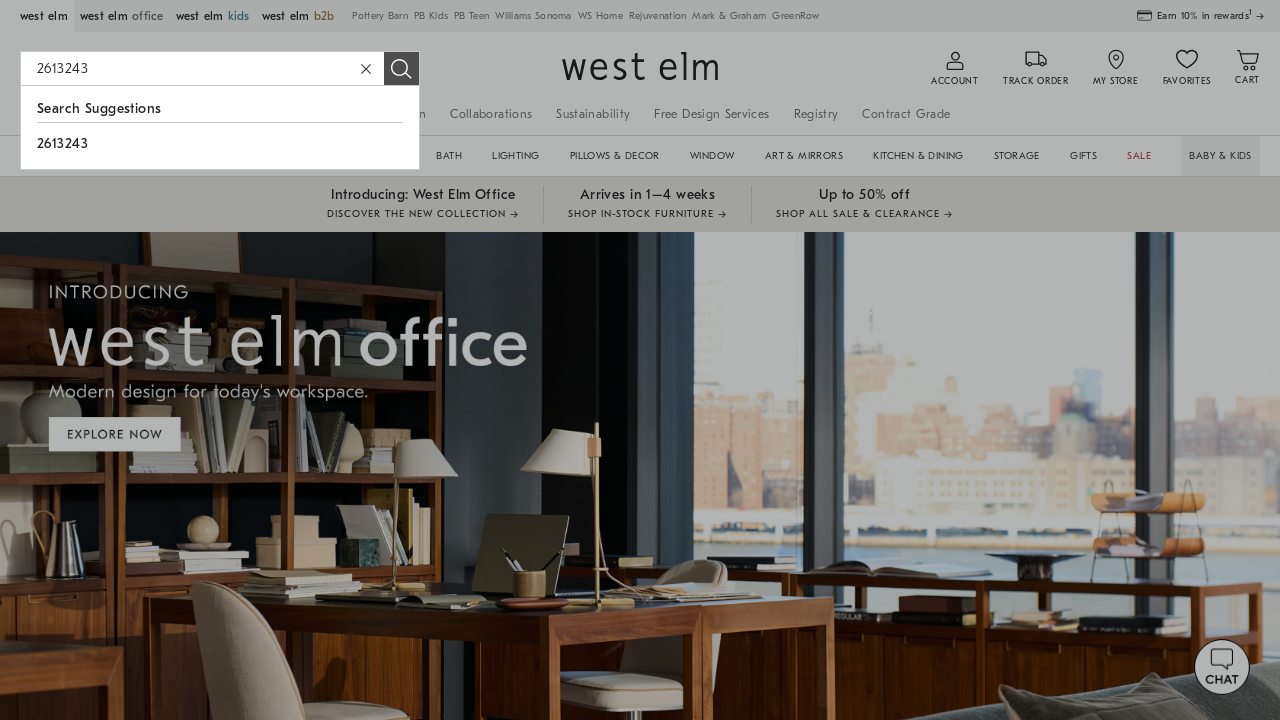

Pressed Enter to submit search for first SKU on #search-field
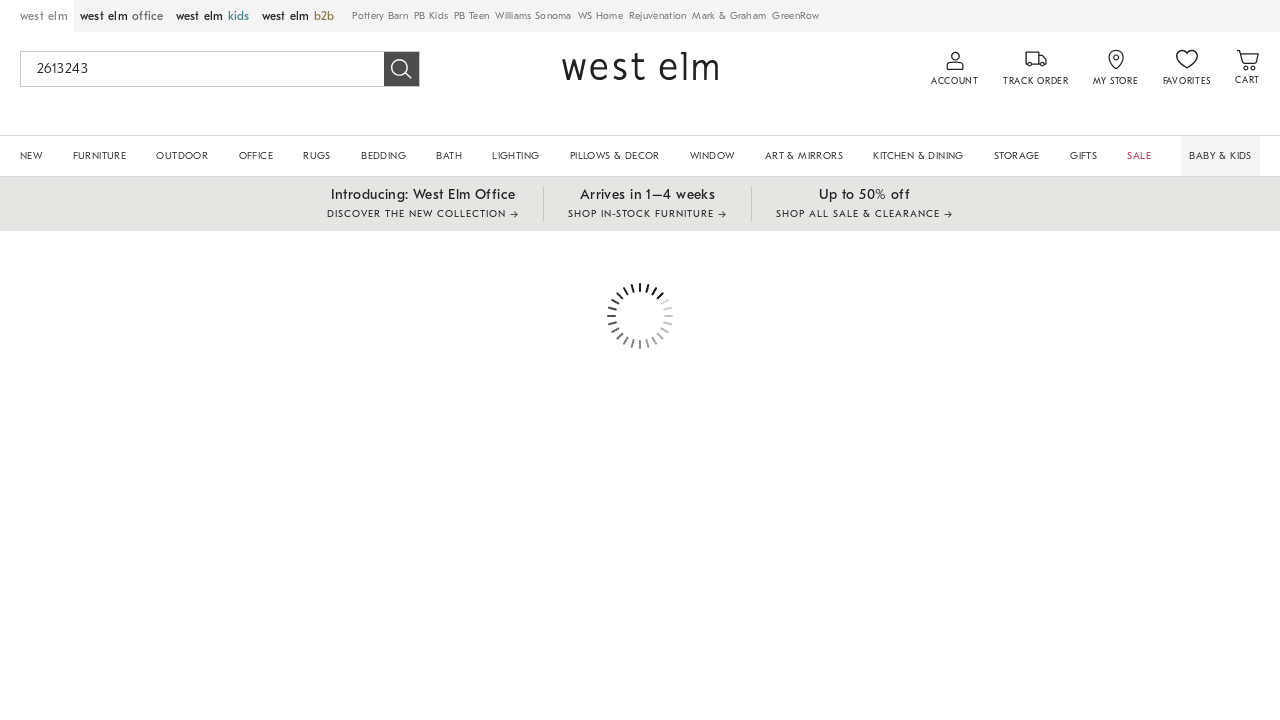

Waited 5 seconds for page to load
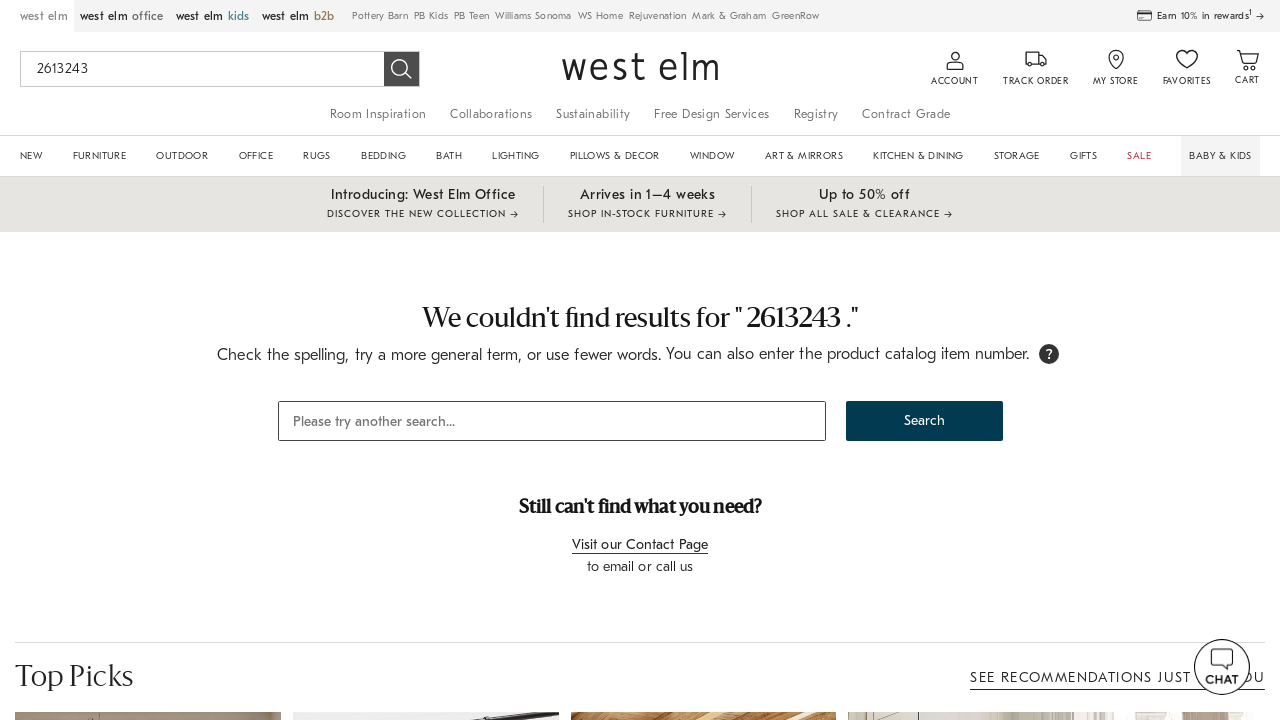

Product image selector '#pipHeroAnchor' not found - invalid SKU
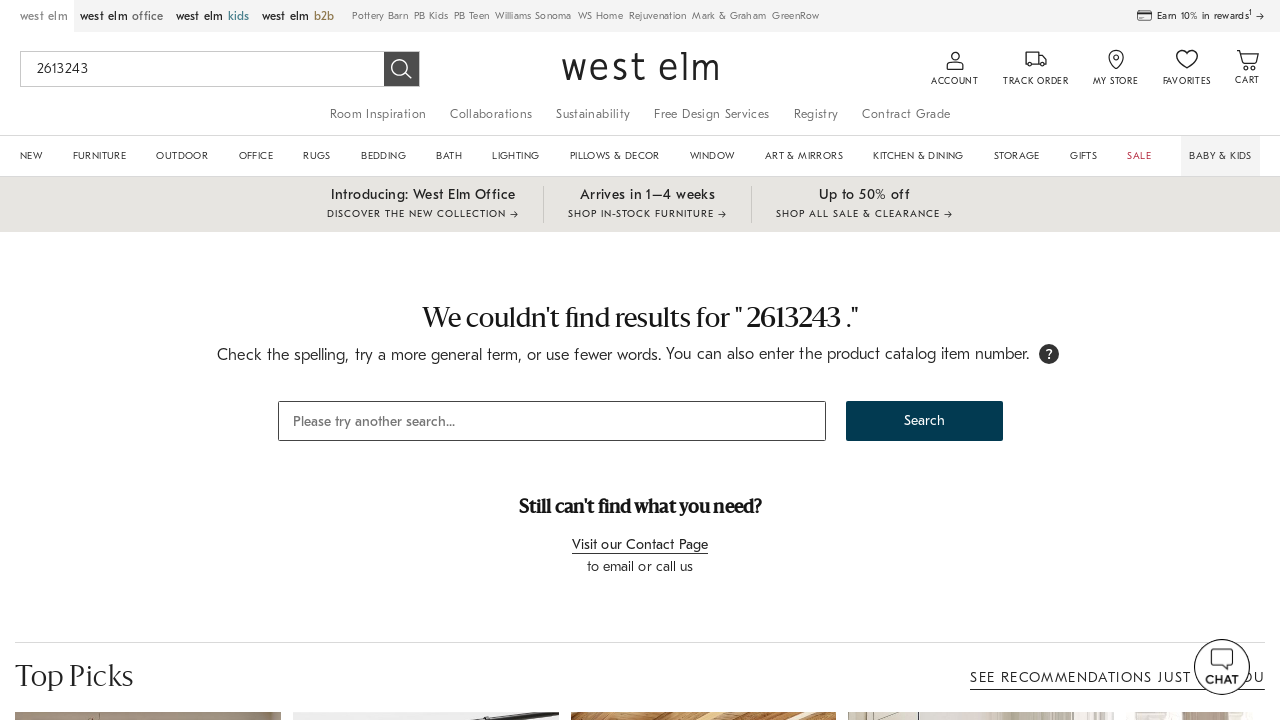

Navigated back to West Elm homepage
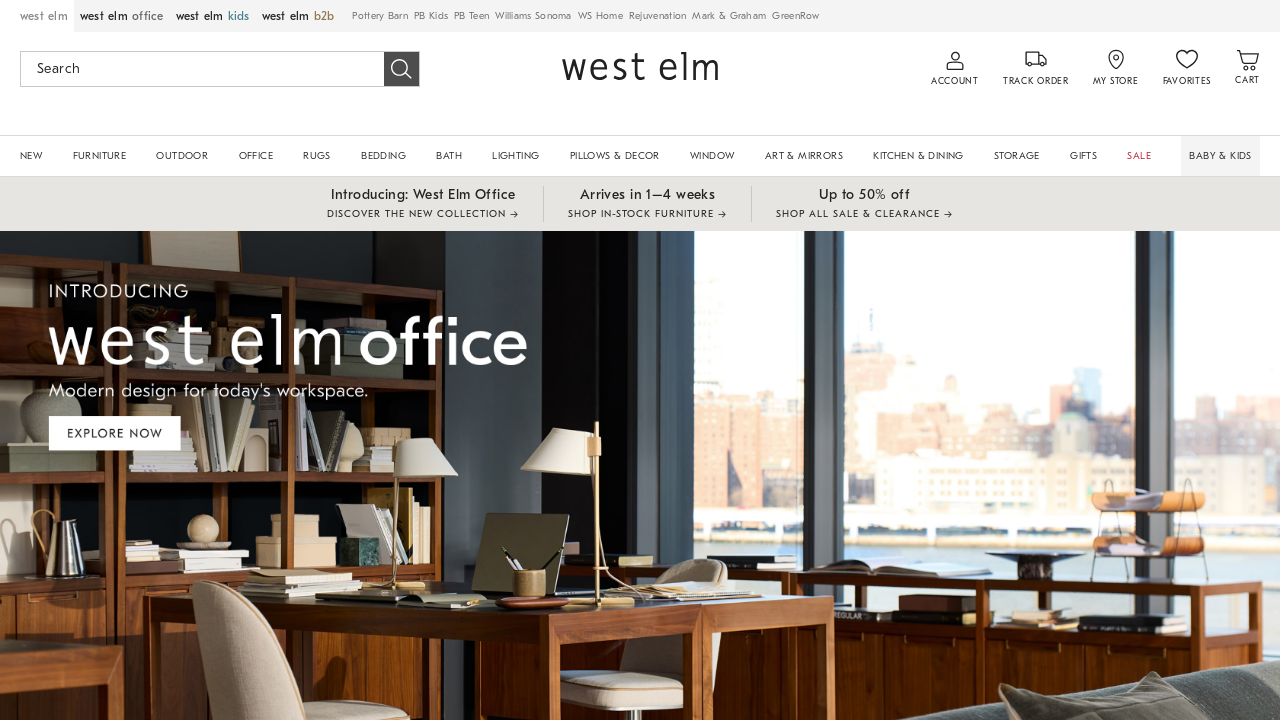

Filled search field with SKU '123456' on #search-field
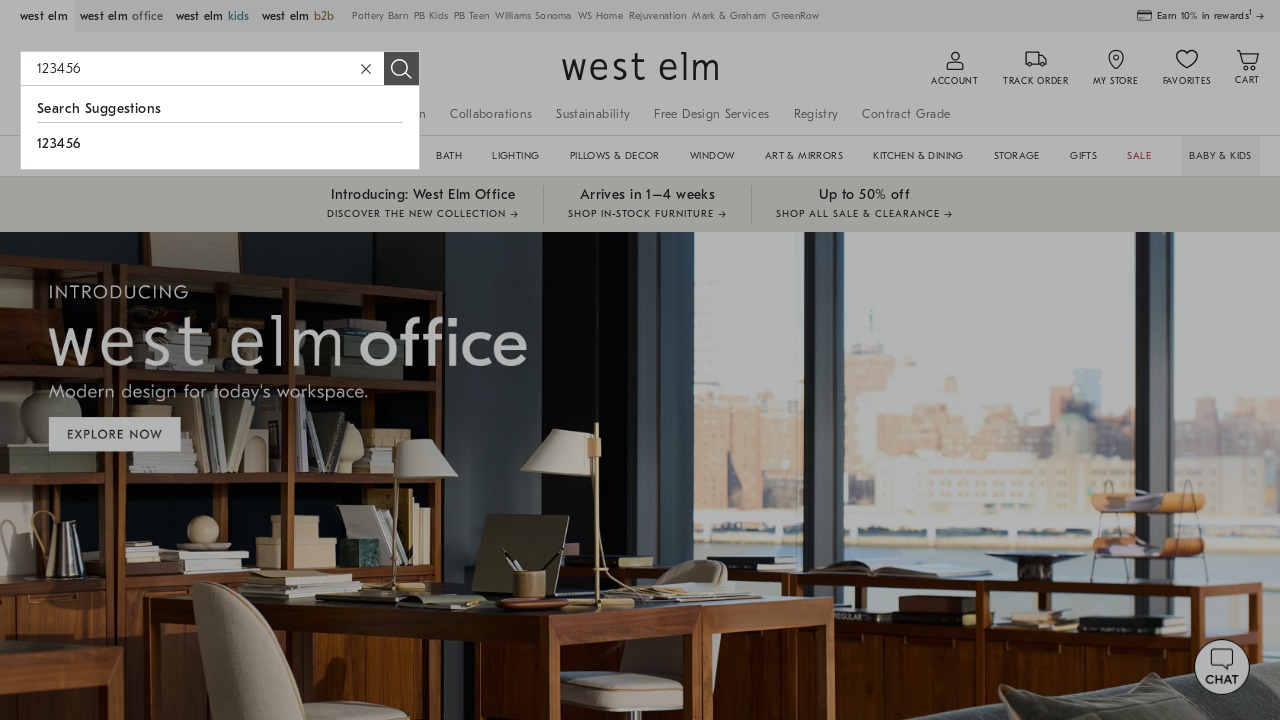

Pressed Enter to submit search for second SKU on #search-field
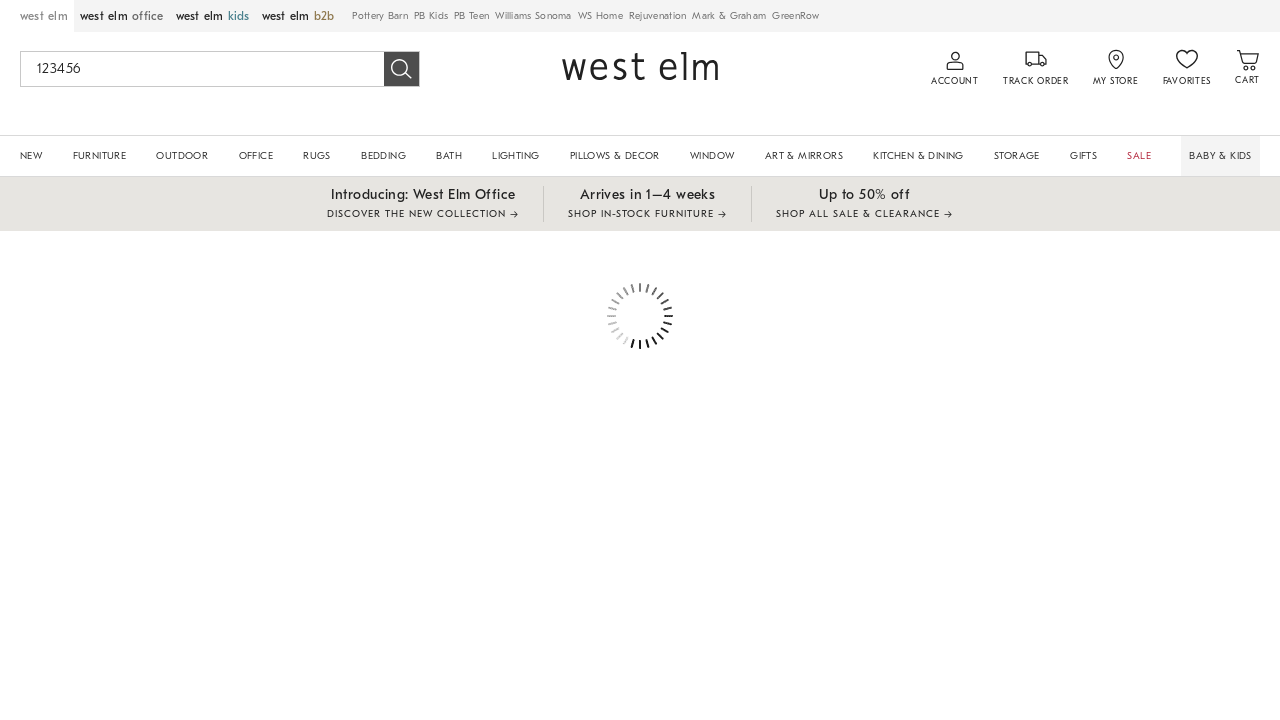

Waited 5 seconds for page to load
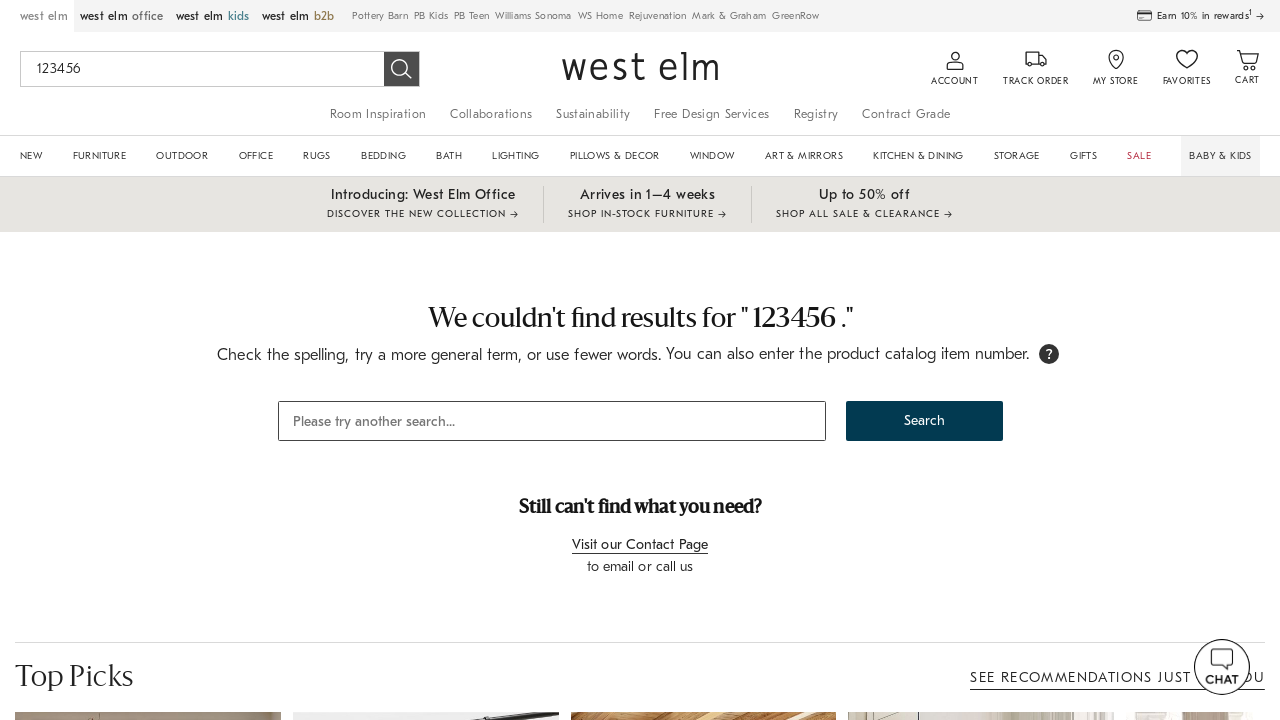

Product image selector '#pipHeroAnchor' not found - invalid SKU
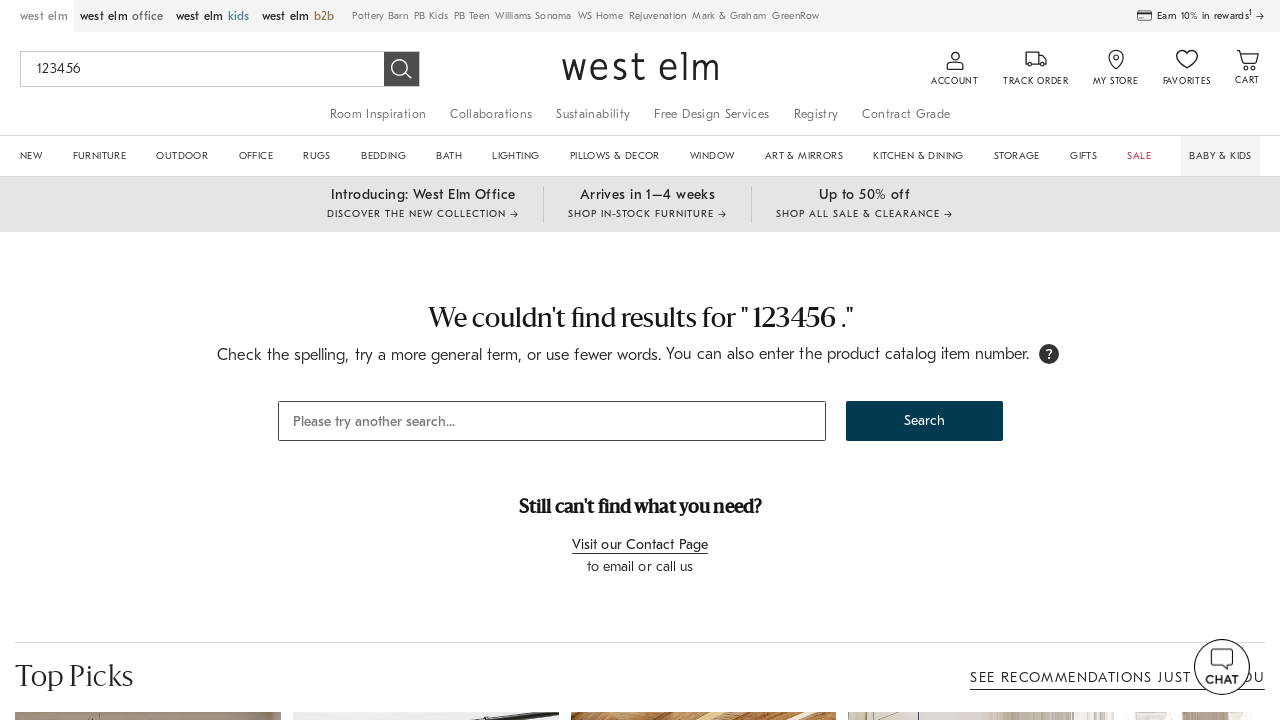

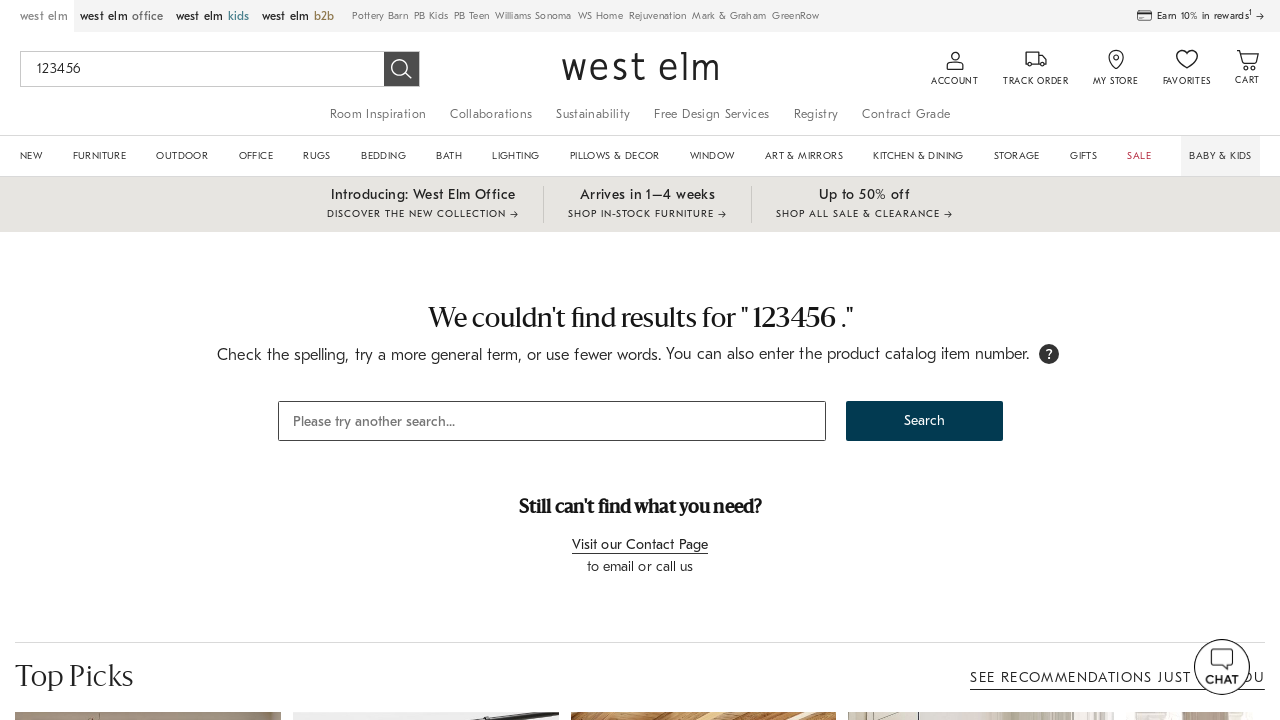